Tests timed JavaScript alert popup that appears after a delay, then accepts the alert

Starting URL: https://demoqa.com/alerts

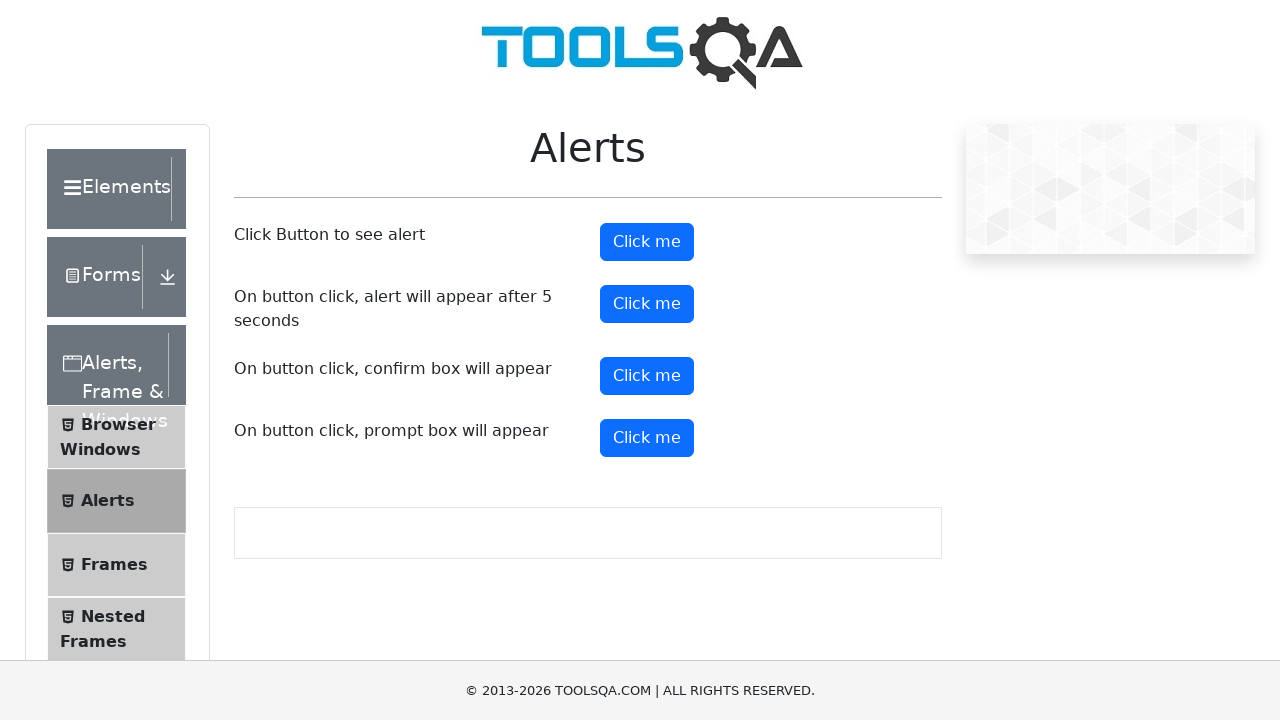

Set up dialog handler to automatically accept alerts
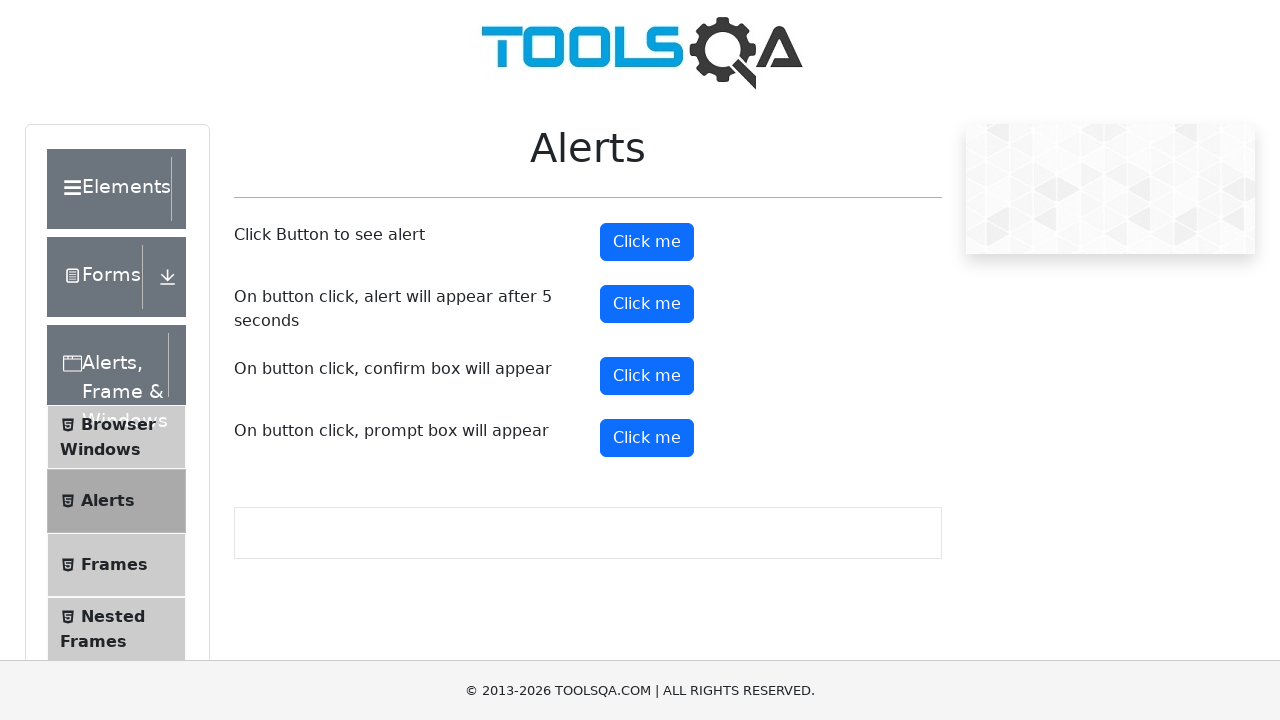

Clicked the timer alert button to trigger delayed alert at (647, 304) on #timerAlertButton
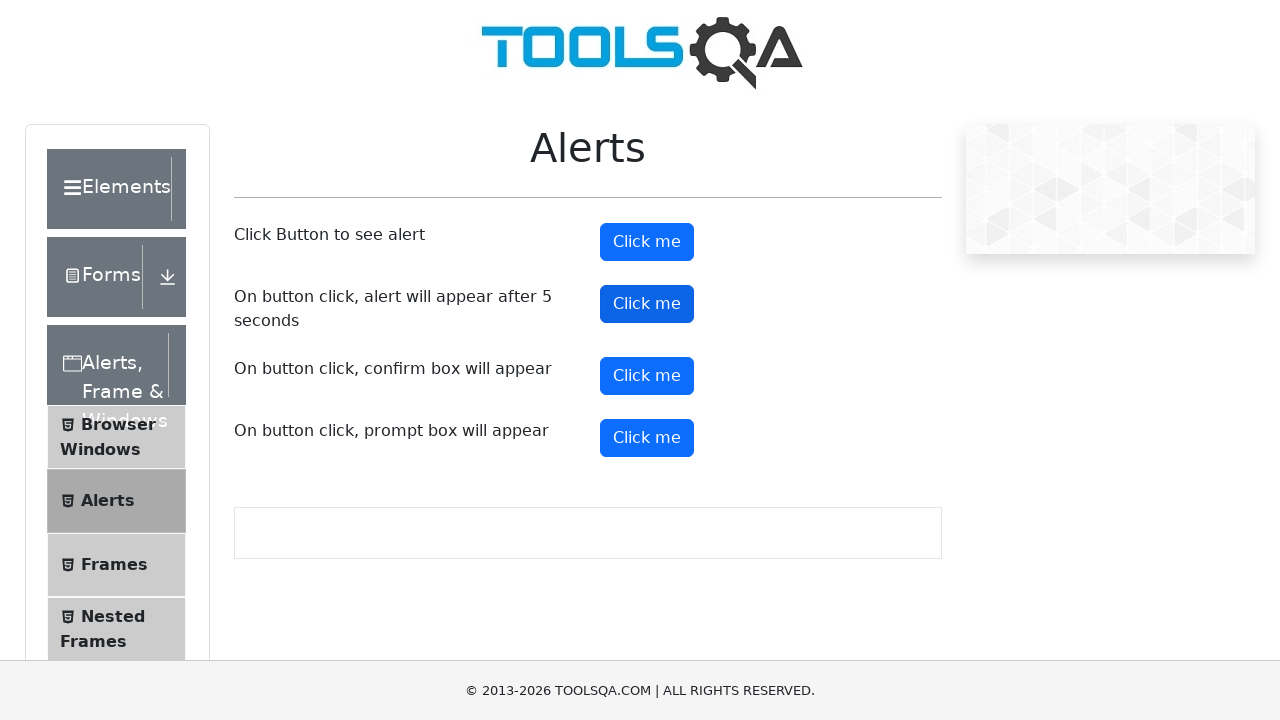

Waited 6 seconds for timed JavaScript alert to appear and be automatically accepted
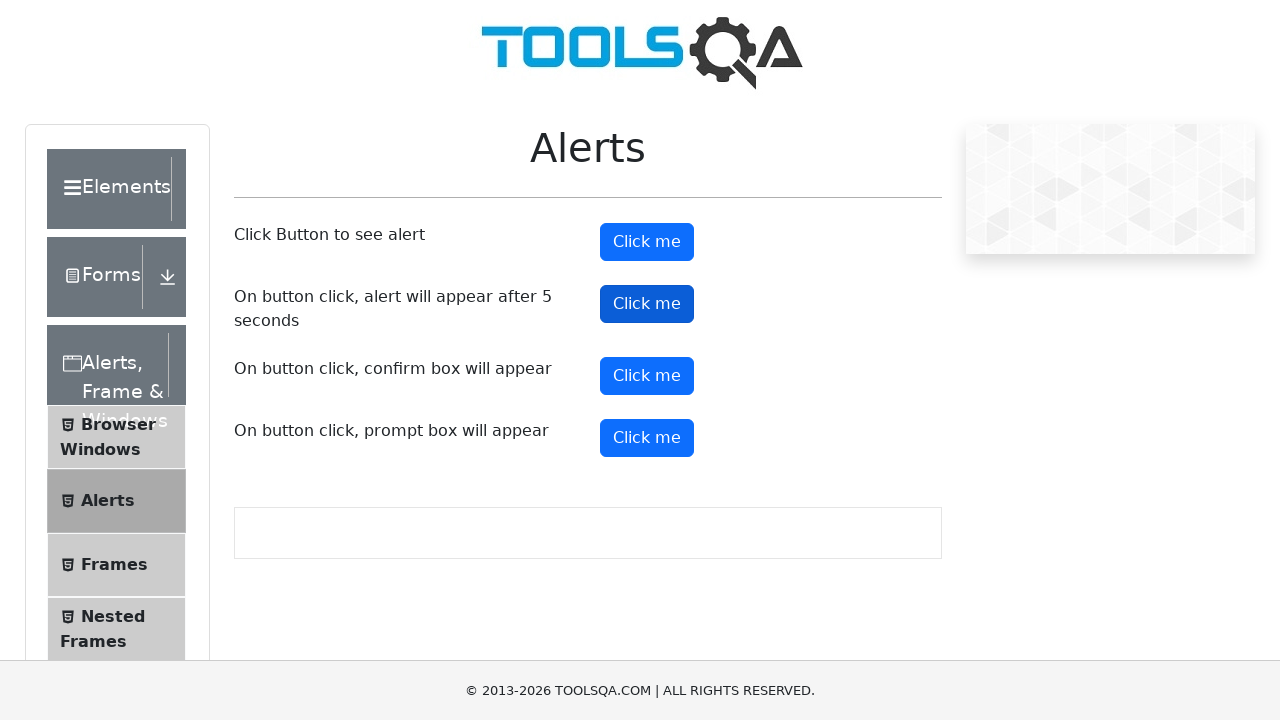

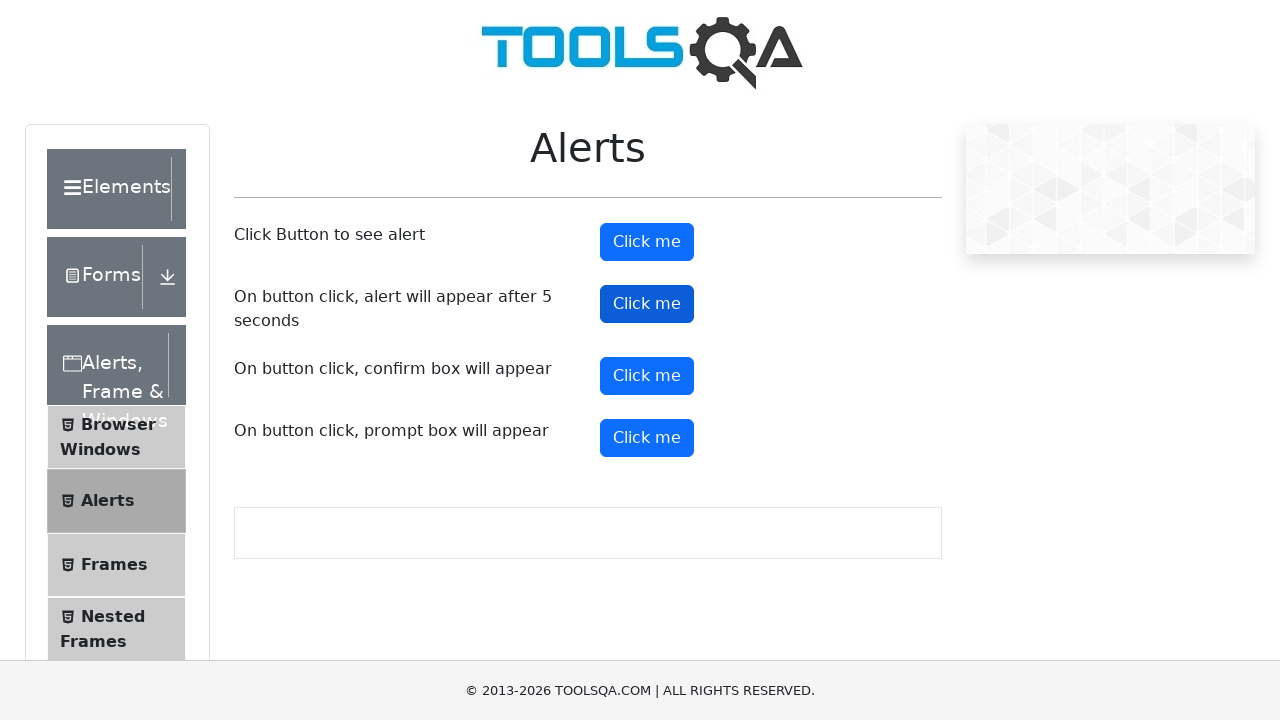